Tests a text box form by filling in user name, email, current address, and permanent address fields, then submitting the form

Starting URL: https://demoqa.com/text-box

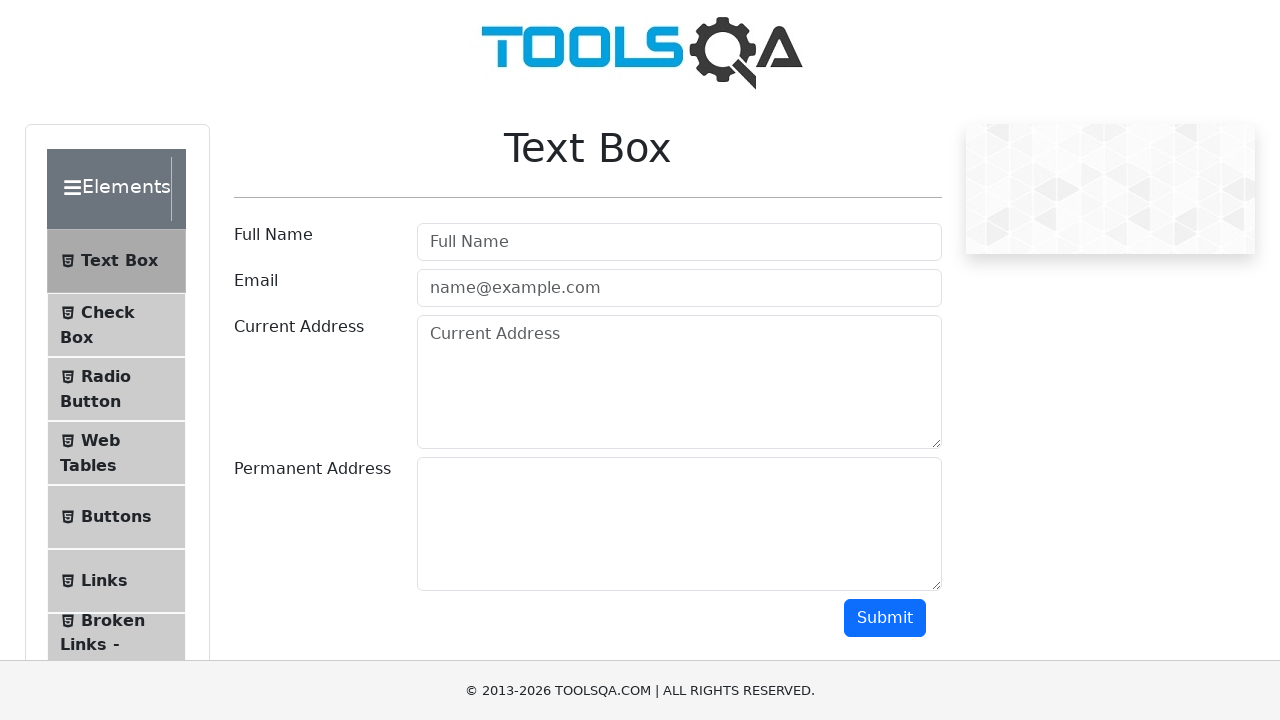

Filled user name field with 'Juan' on #userName
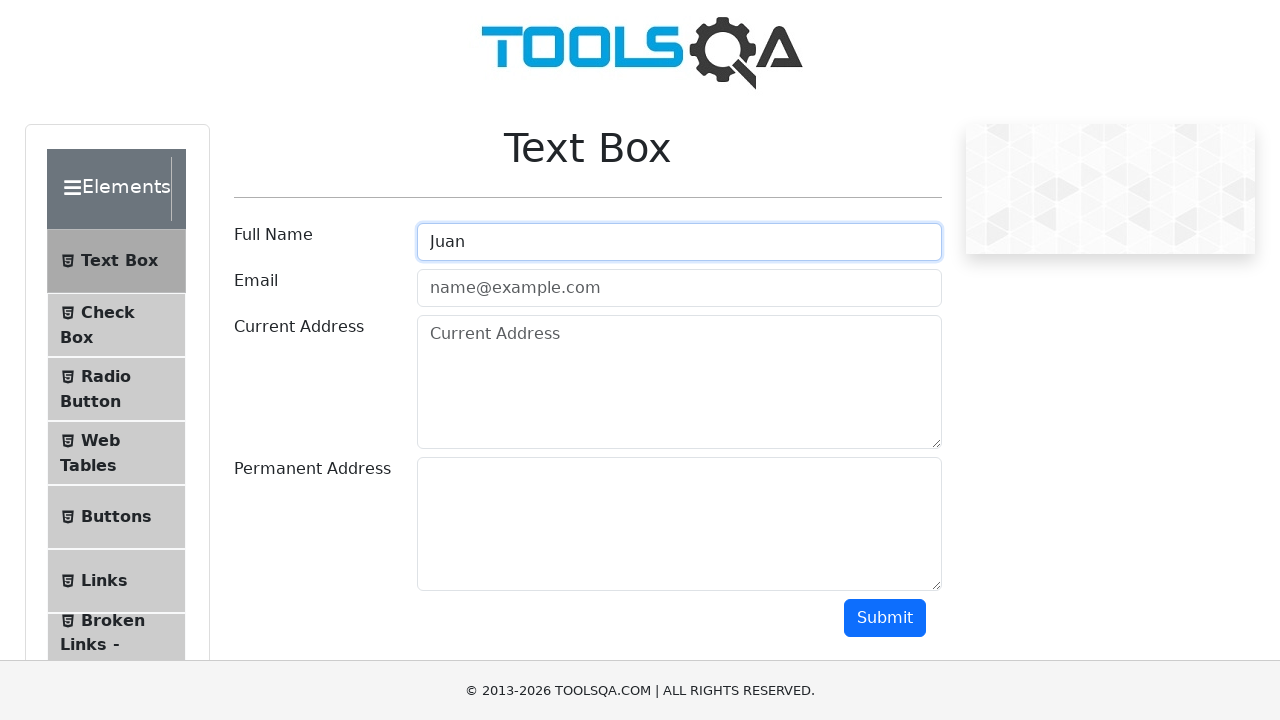

Filled email field with 'juan@gmail.com' on #userEmail
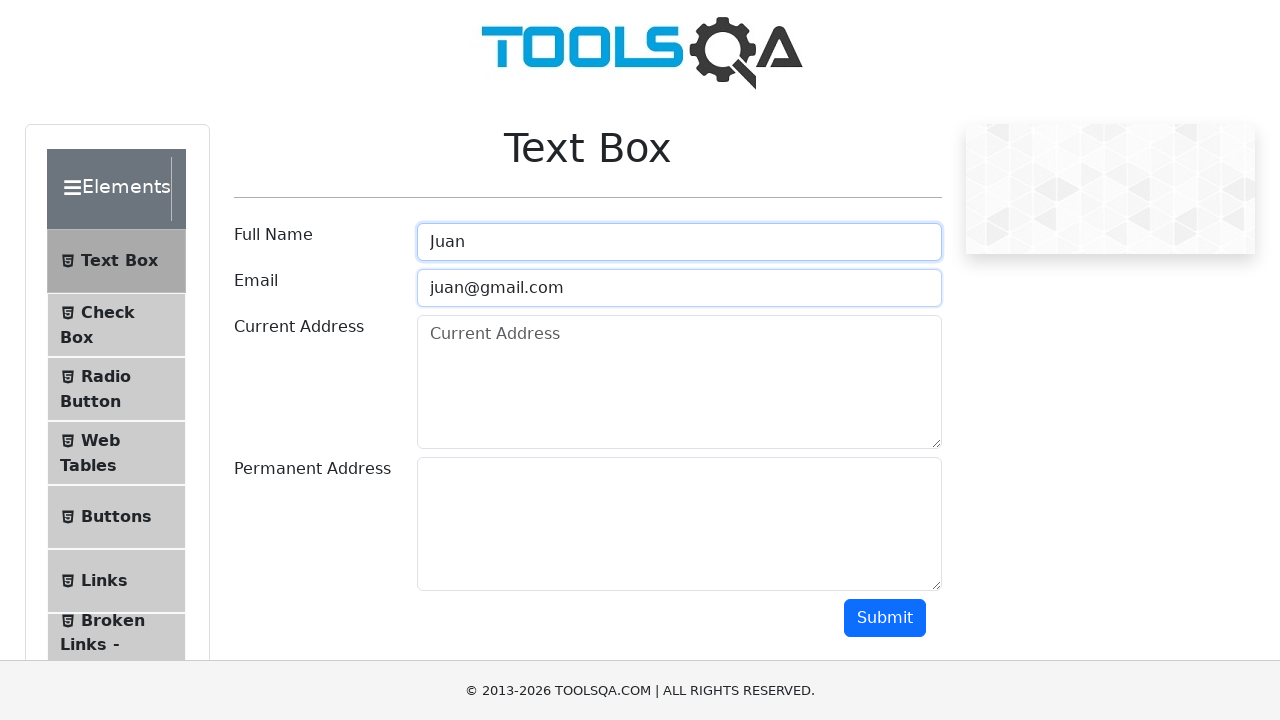

Filled current address field with 'Lorem ipsum' on #currentAddress
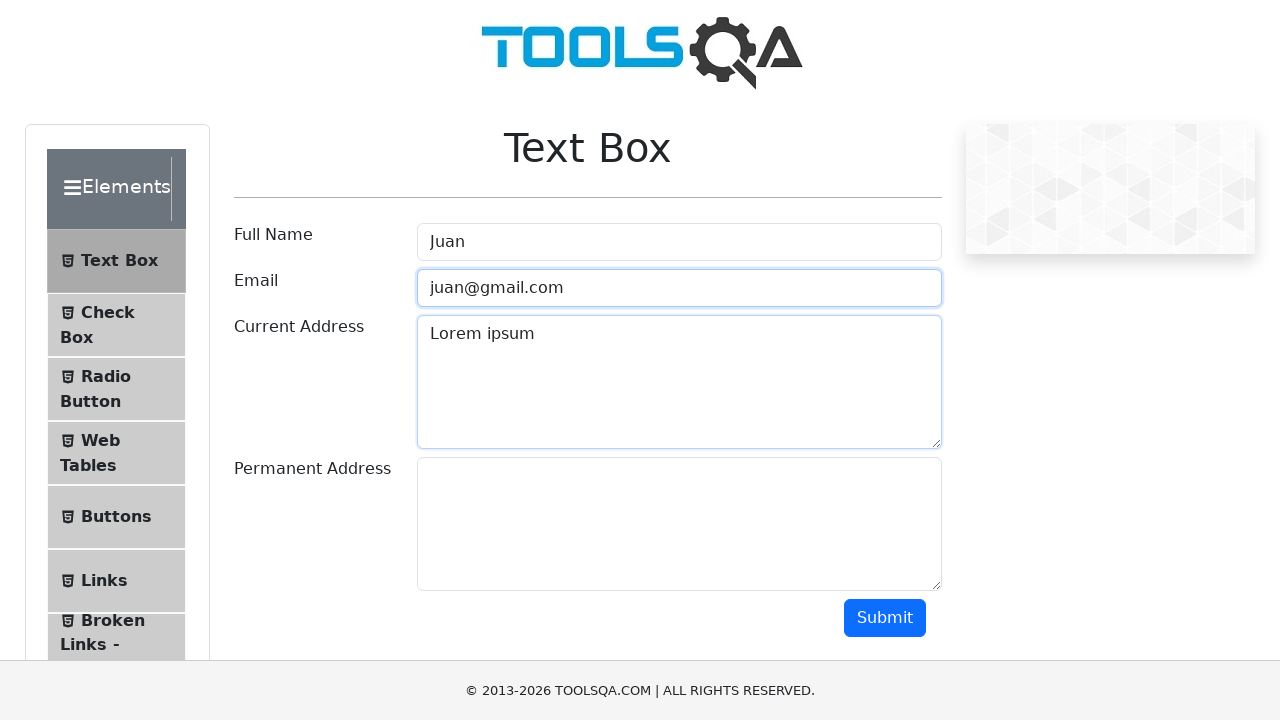

Filled permanent address field with 'Direccion permanente' on #permanentAddress
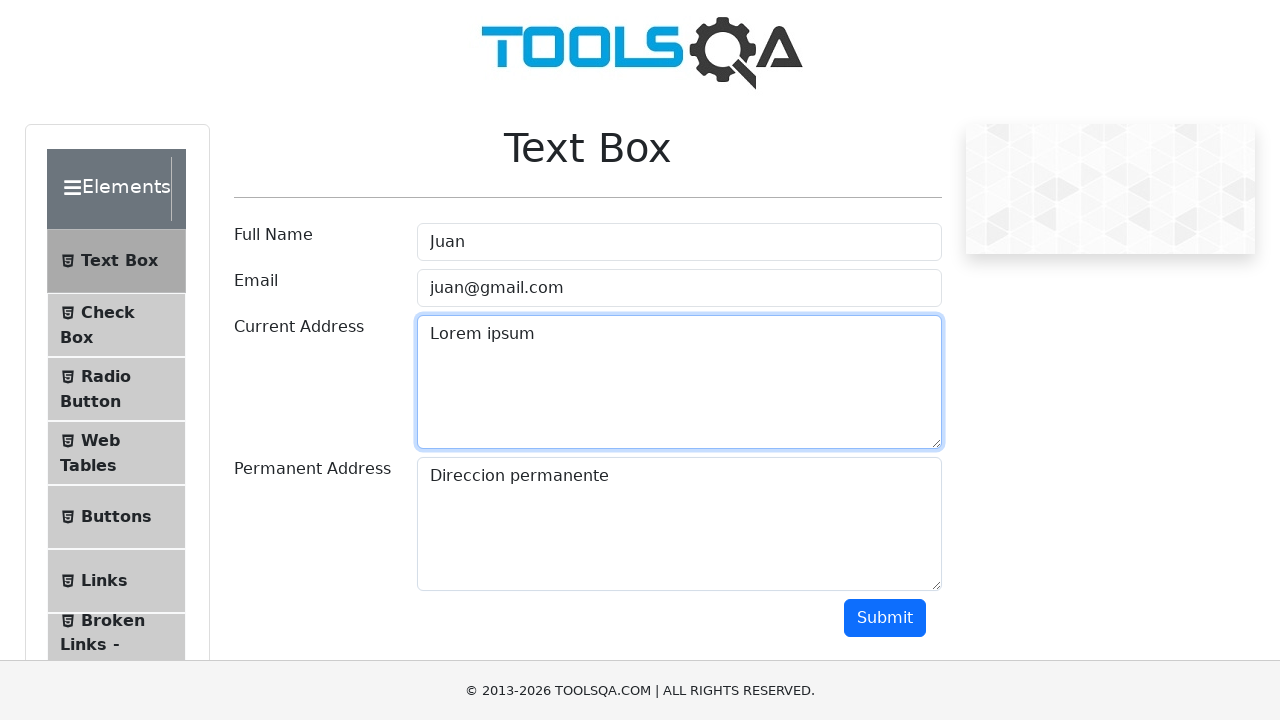

Scrolled down to make submit button visible
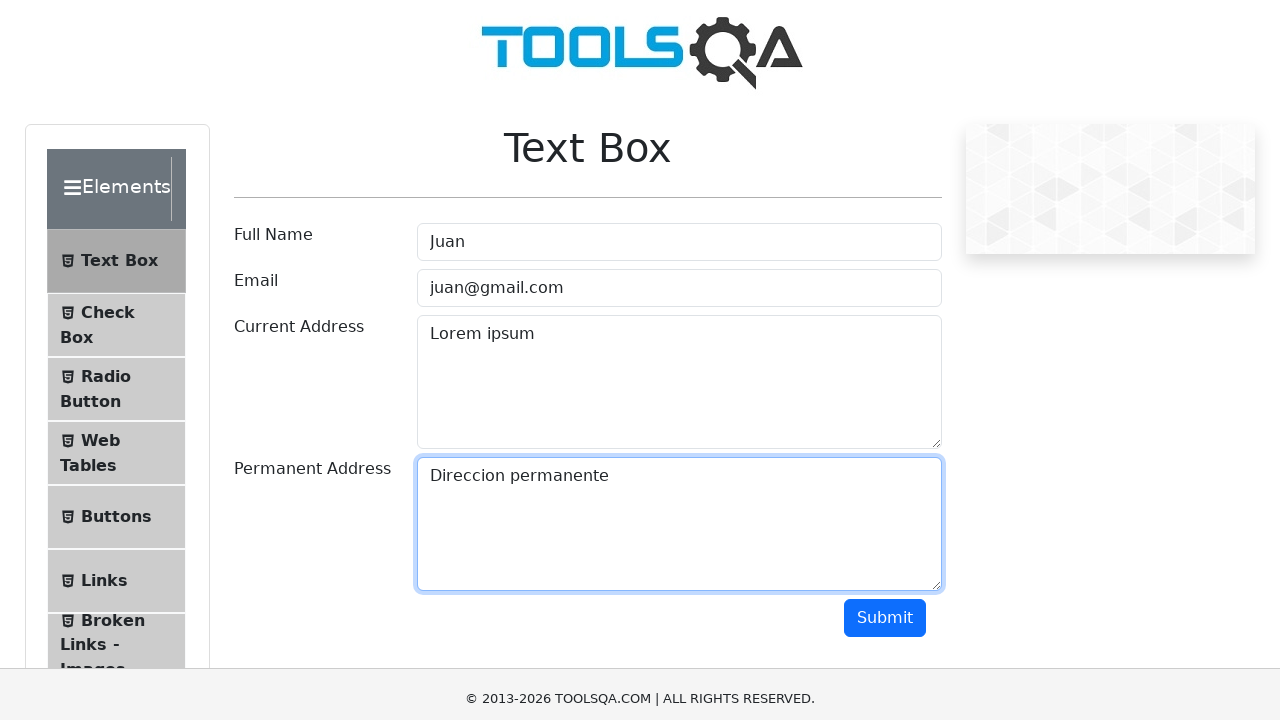

Clicked submit button to submit the form at (885, 118) on #submit
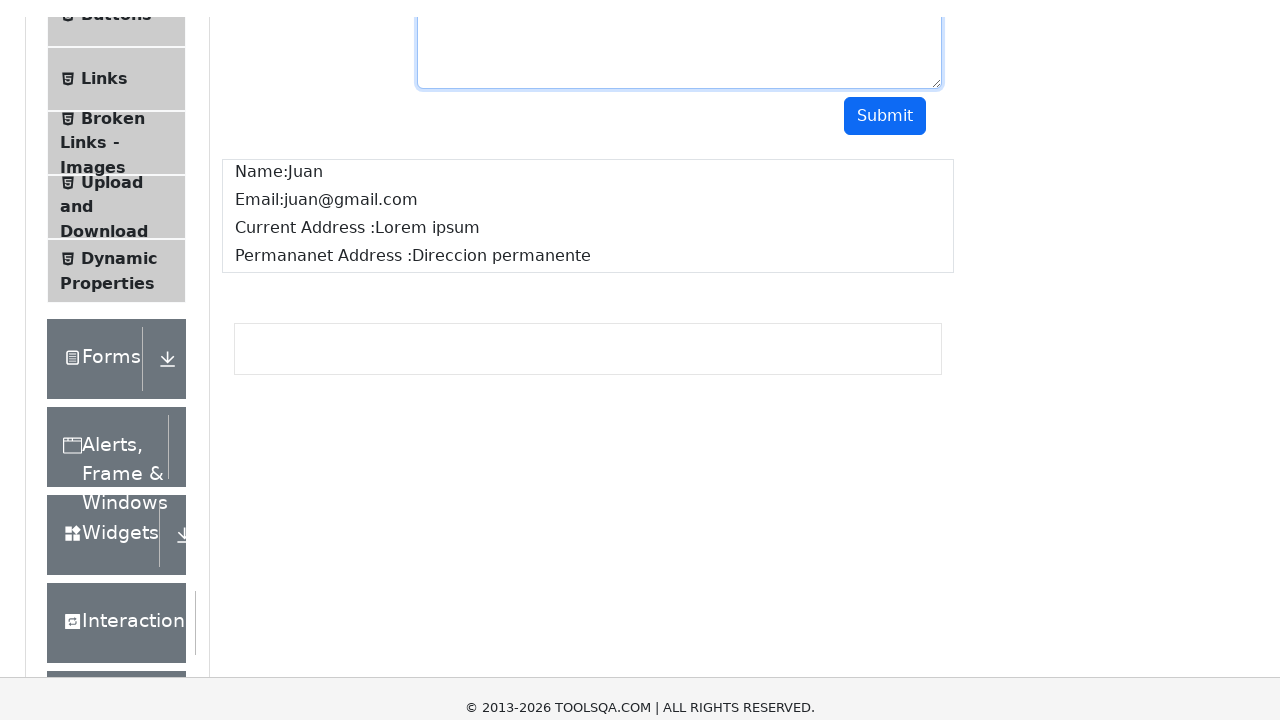

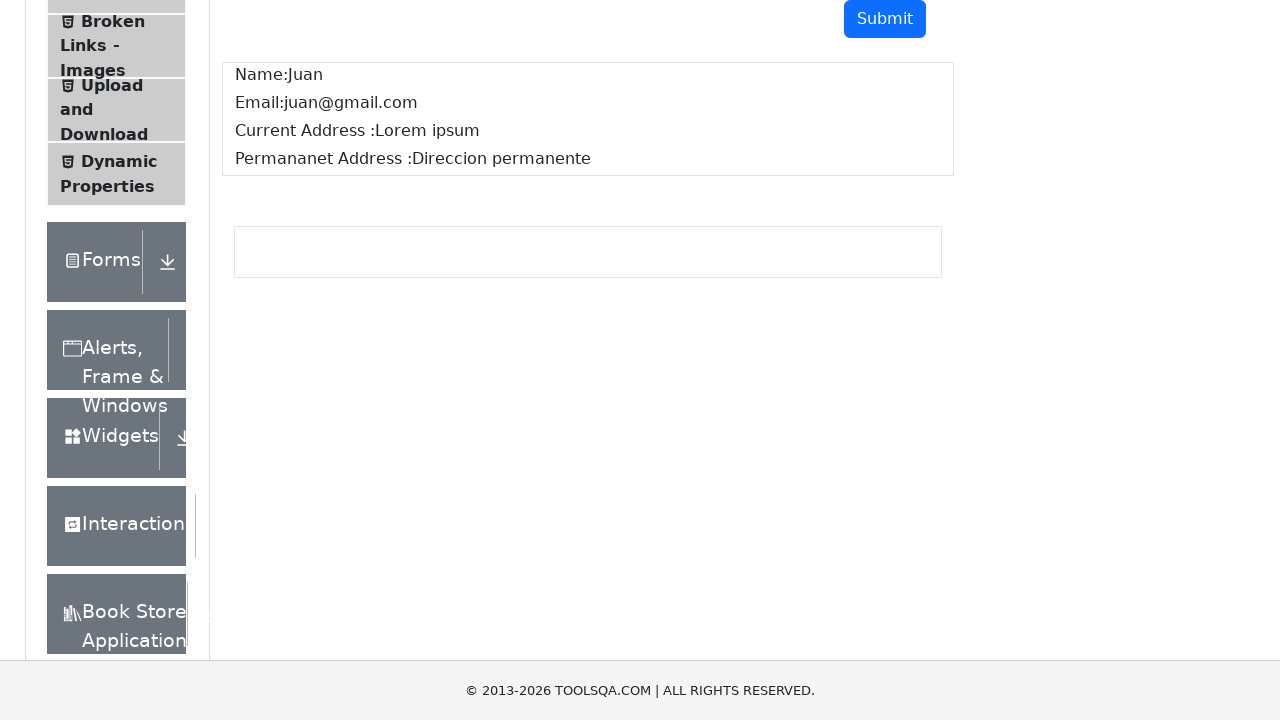